Tests mouse actions by right-clicking on a designated area, handling the resulting alert, then clicking a link that opens in a new tab and verifying the content on the new page.

Starting URL: https://the-internet.herokuapp.com/context_menu

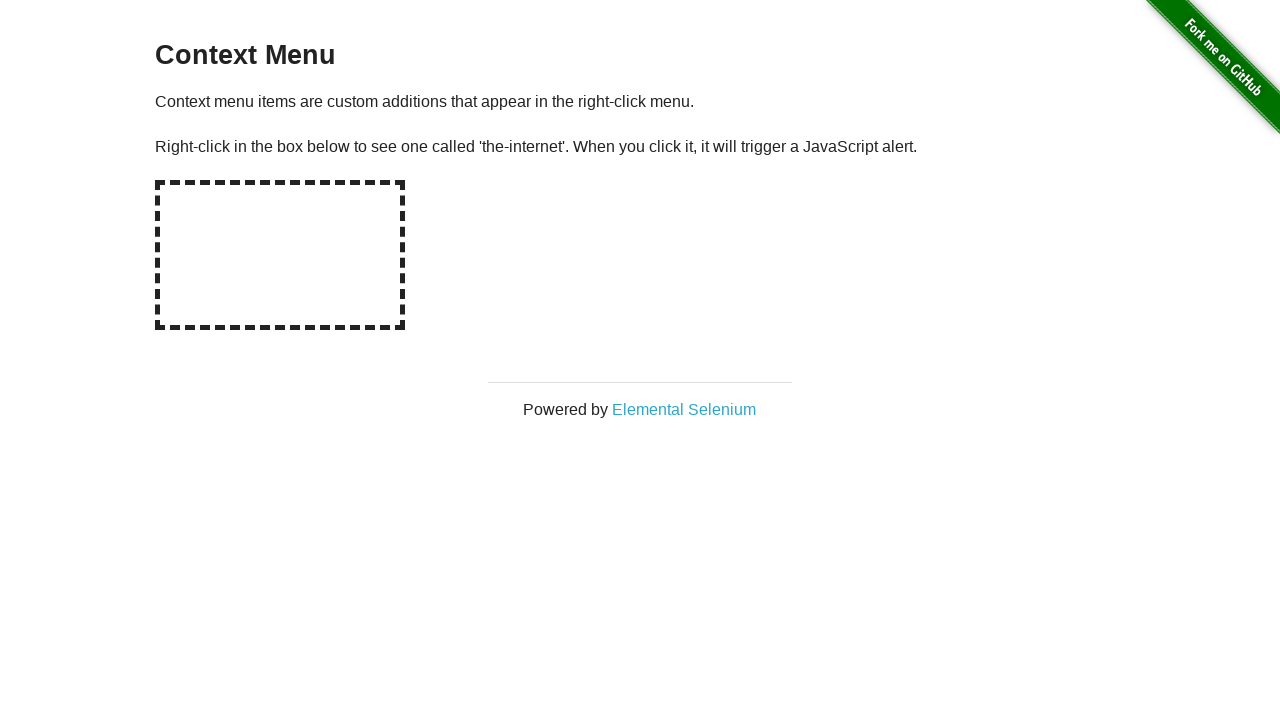

Right-clicked on the designated hot-spot area at (280, 255) on #hot-spot
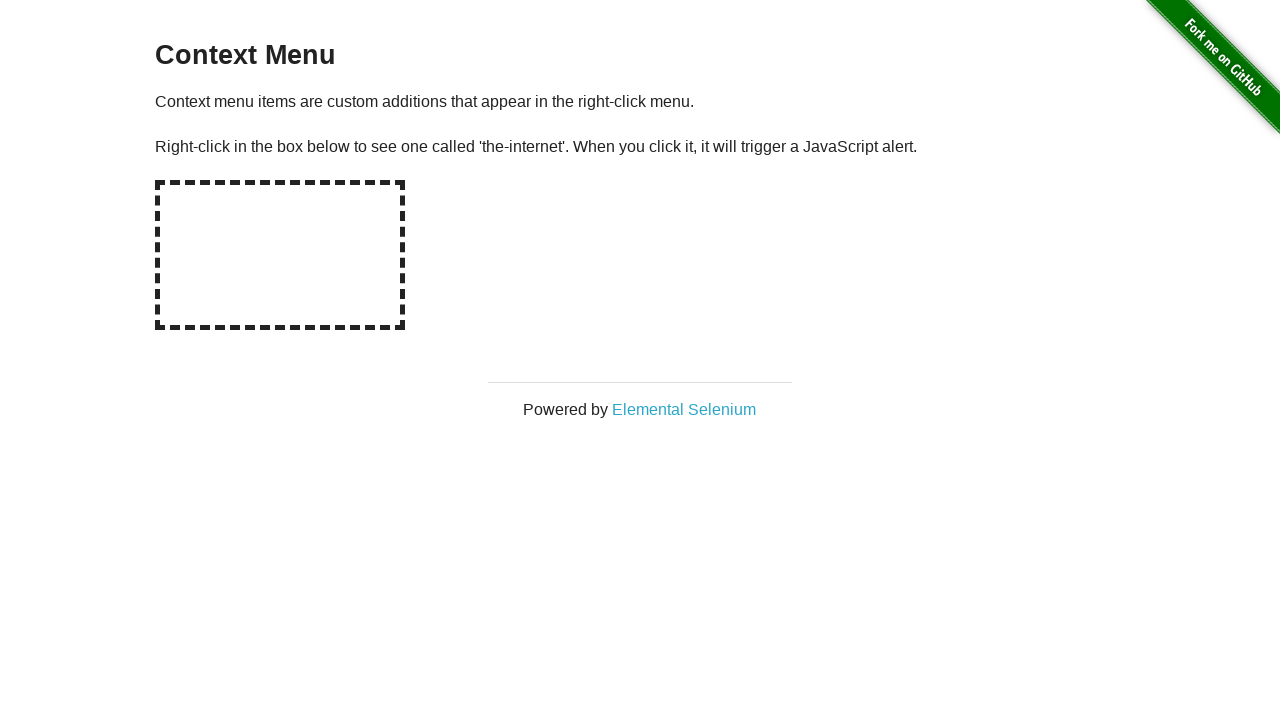

Retrieved alert text from page
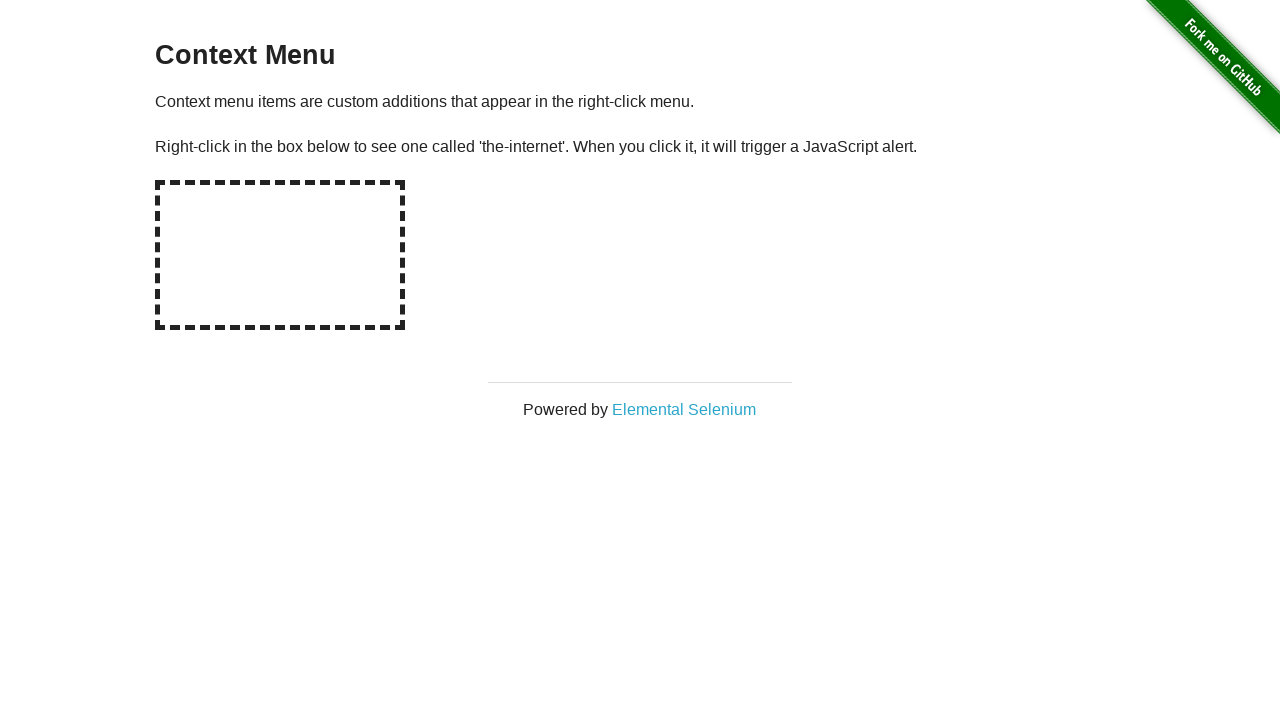

Set up dialog handler to auto-accept alerts
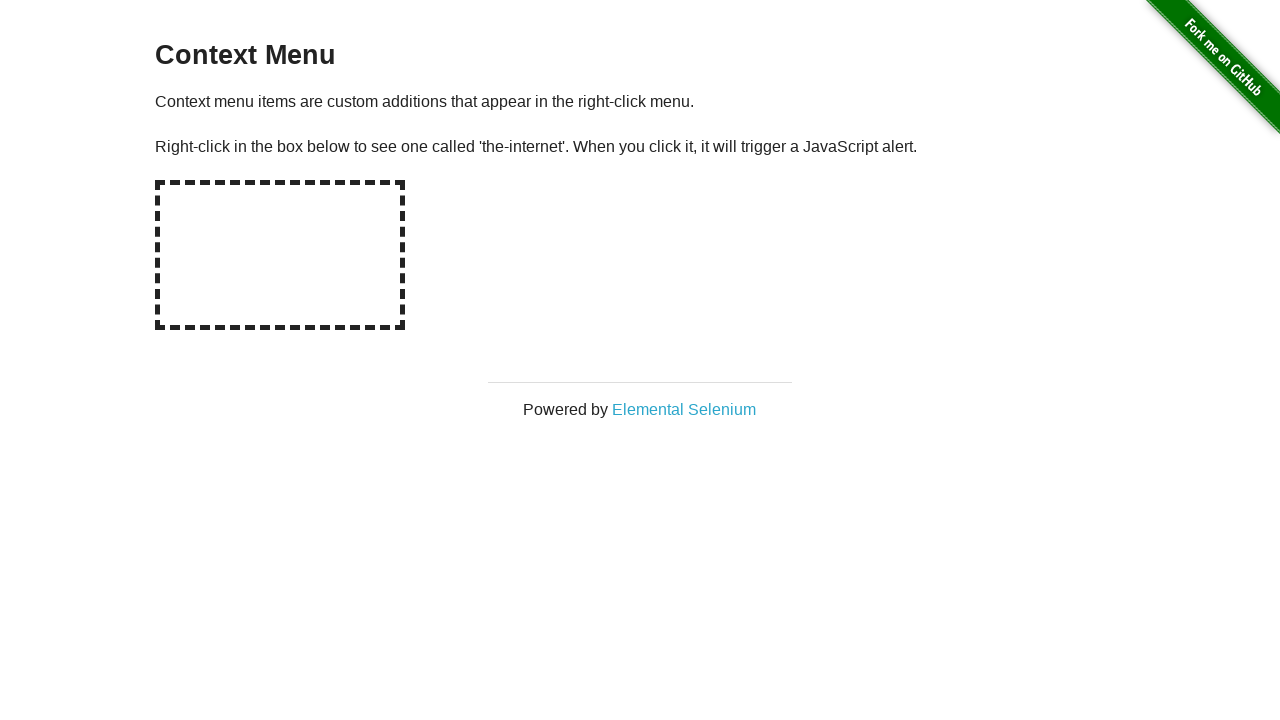

Right-clicked on hot-spot area again with dialog handler active at (280, 255) on #hot-spot
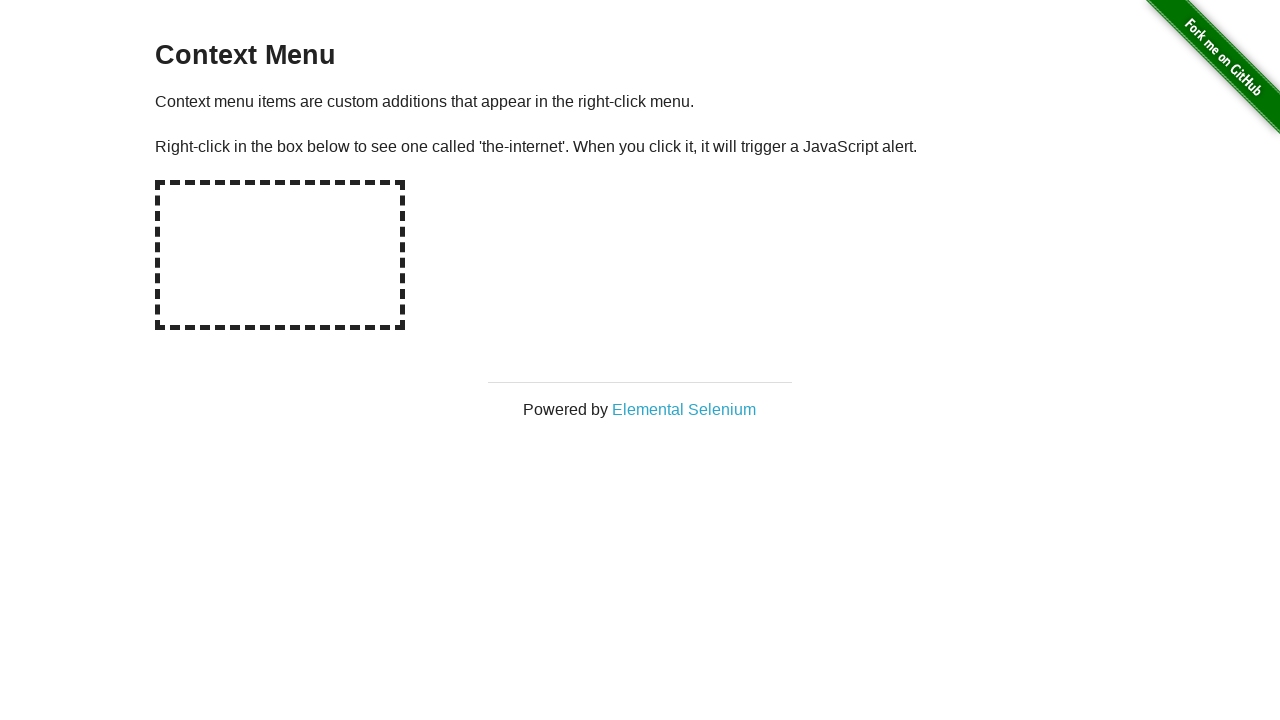

Clicked on 'Elemental Selenium' link which opens in new tab at (684, 409) on text=Elemental Selenium
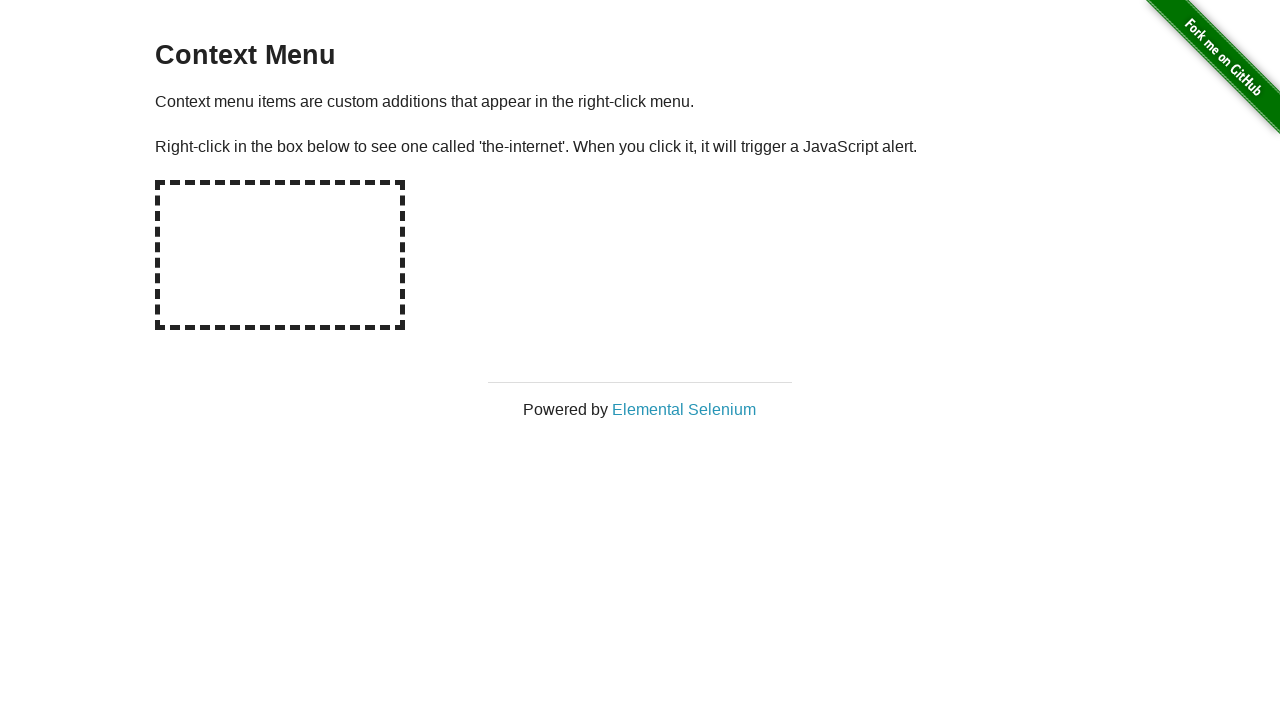

Captured new popup page
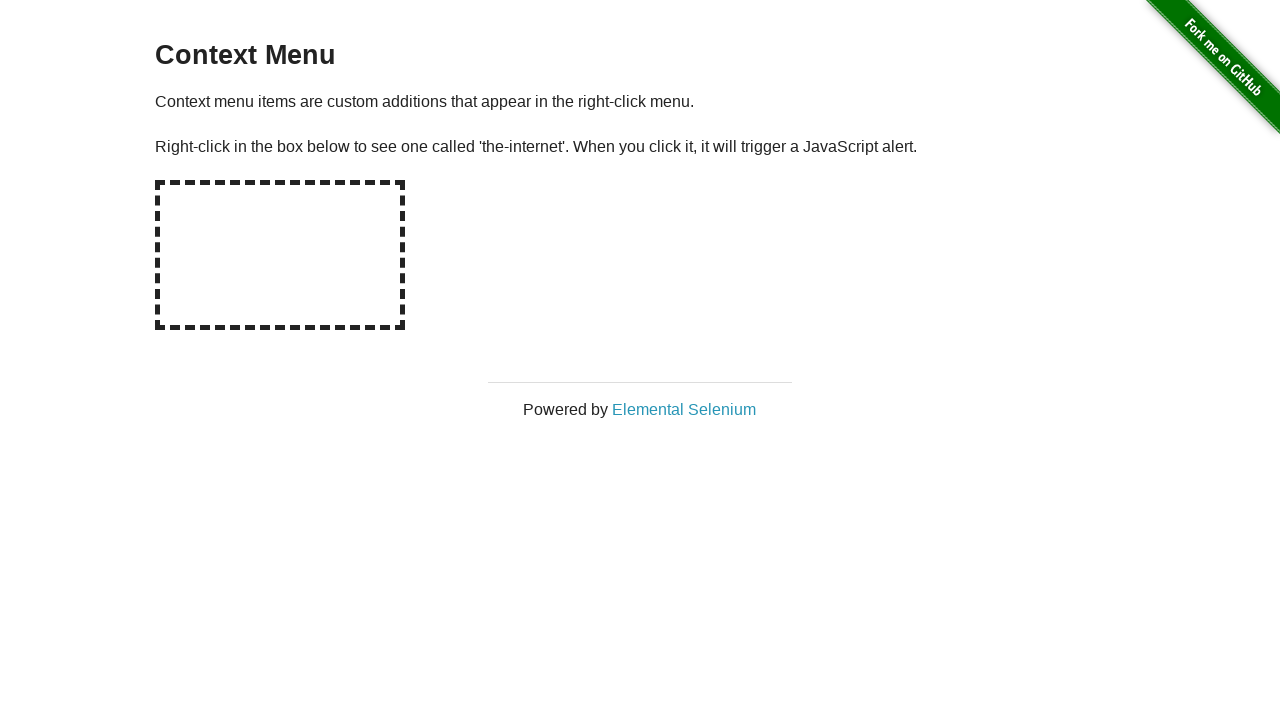

New page loaded completely
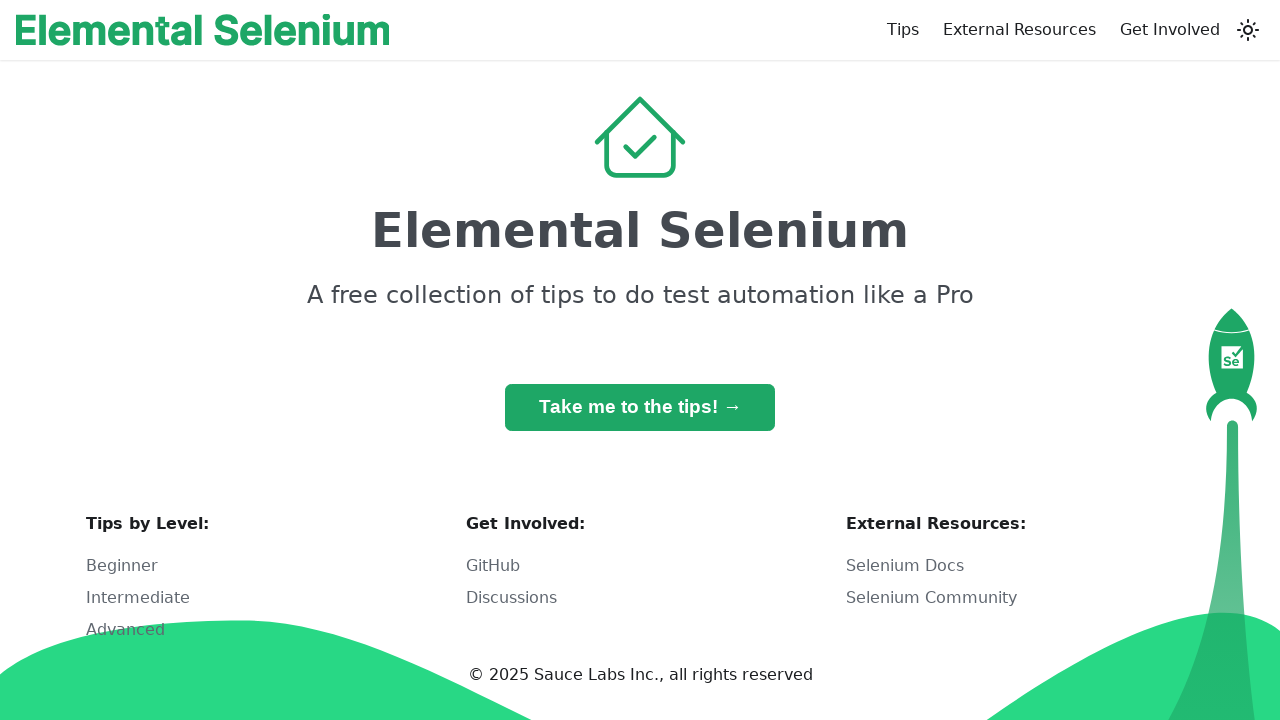

Retrieved h1 text from new page
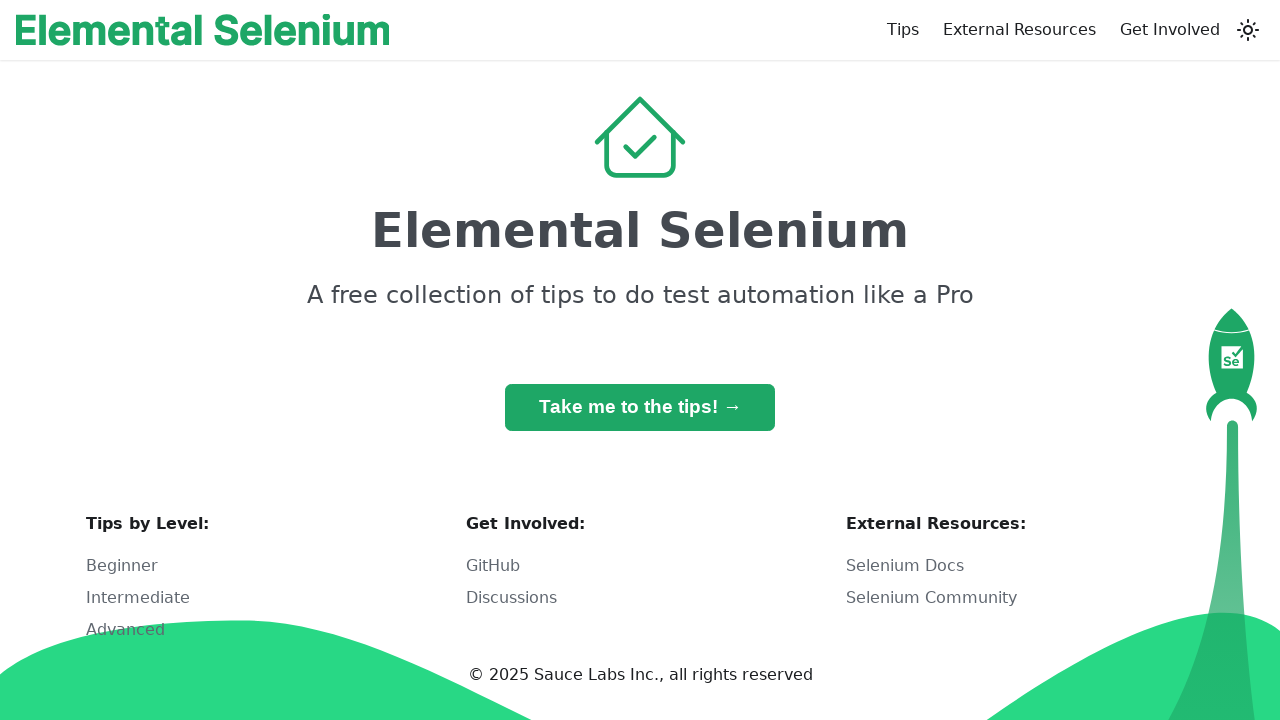

Verified that h1 contains 'Elemental Selenium'
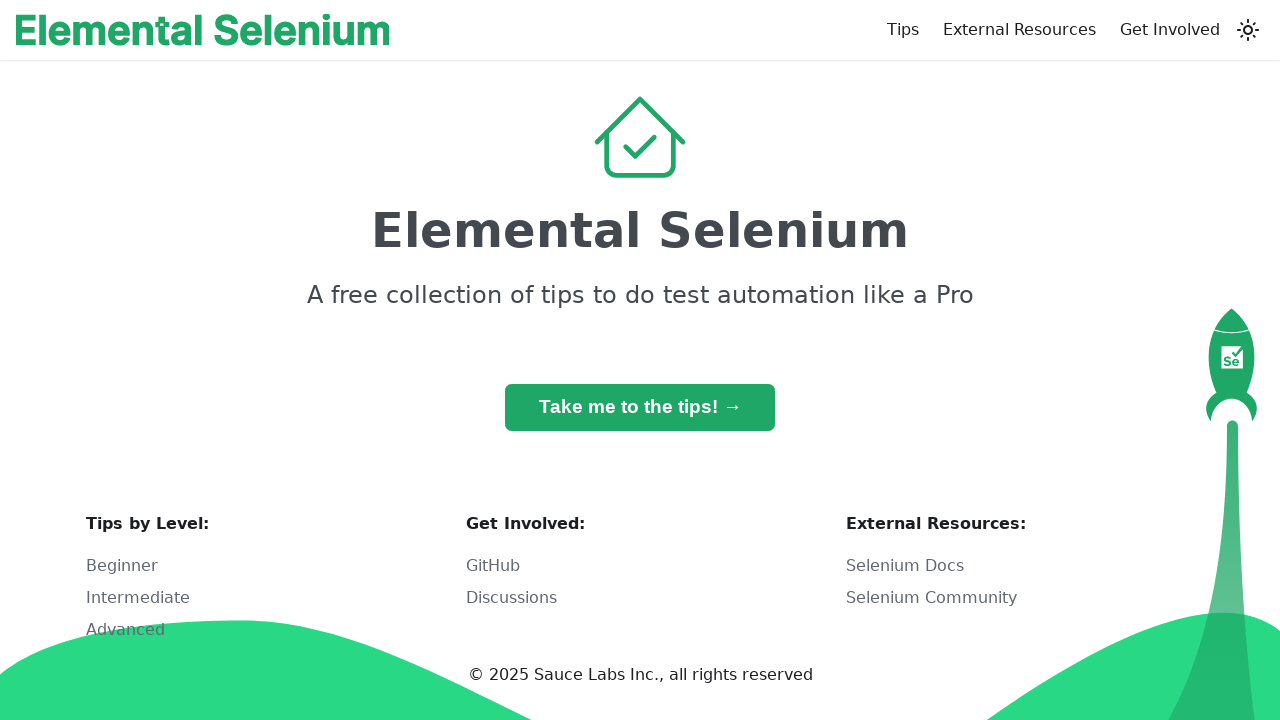

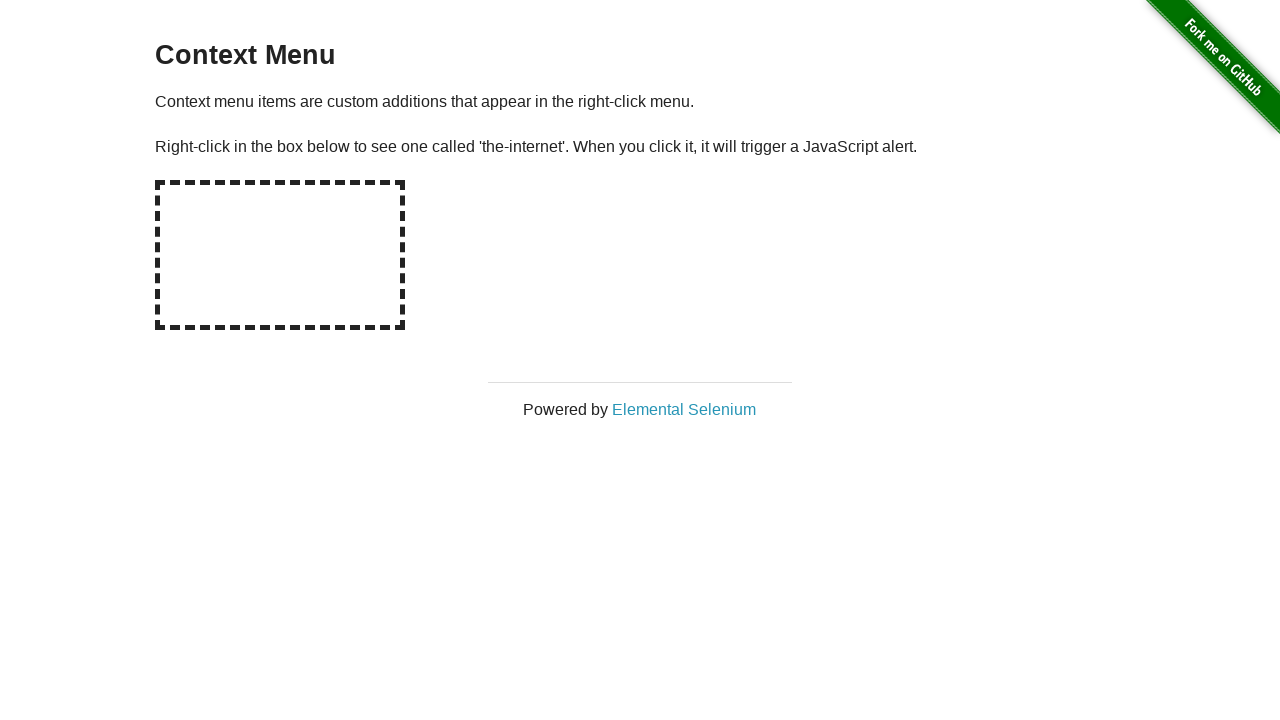